Navigates to the Selenium documentation website and manages window position and size

Starting URL: https://www.selenium.dev

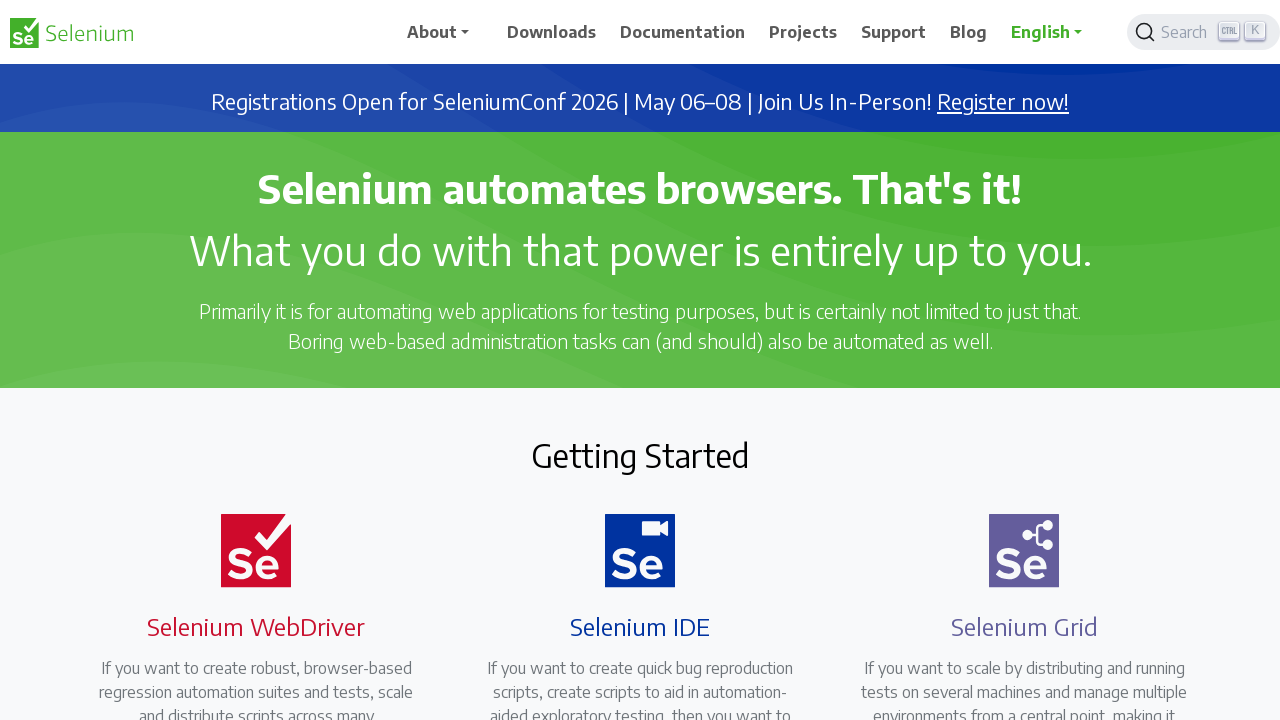

Set viewport size to width: 100, height: 500
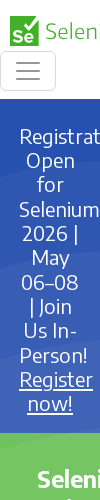

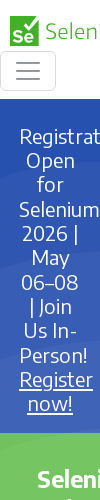